Tests adding a todo item to a sample todo application by entering "Selenium Test" in the input field and pressing Enter, then verifying the item appears in the list.

Starting URL: https://lambdatest.github.io/sample-todo-app/

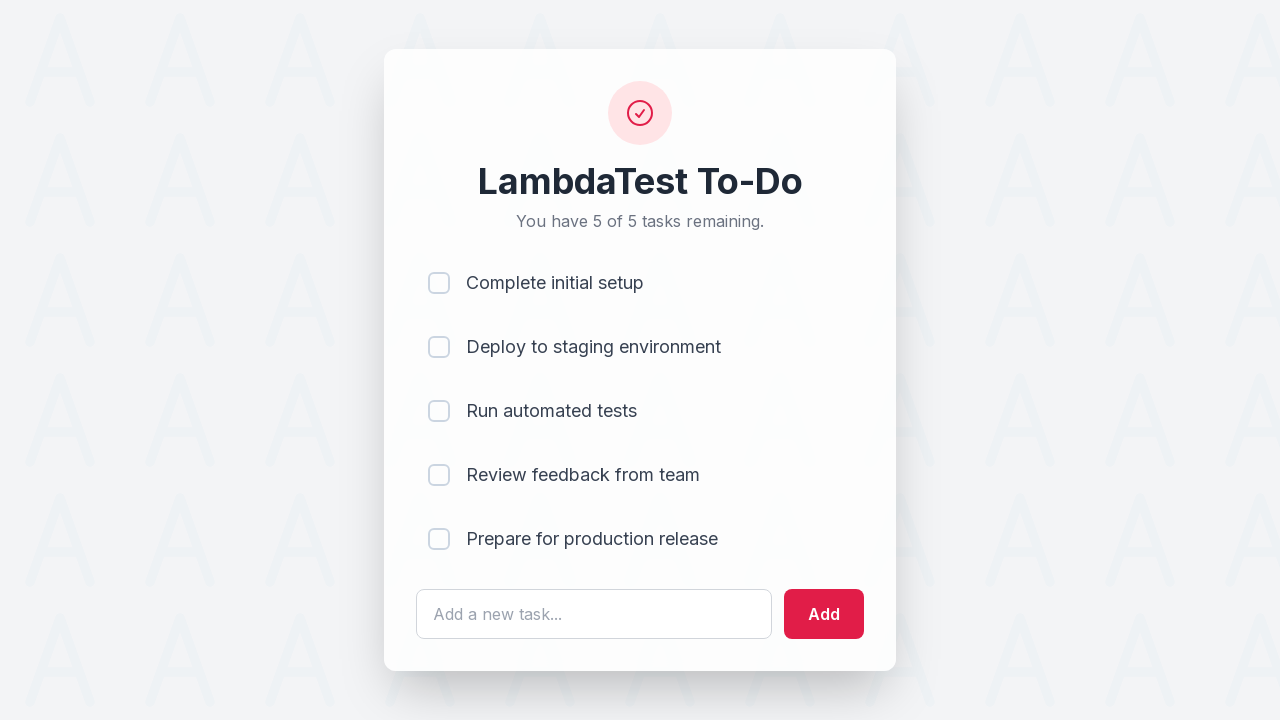

Filled todo input field with 'Selenium Test' on #sampletodotext
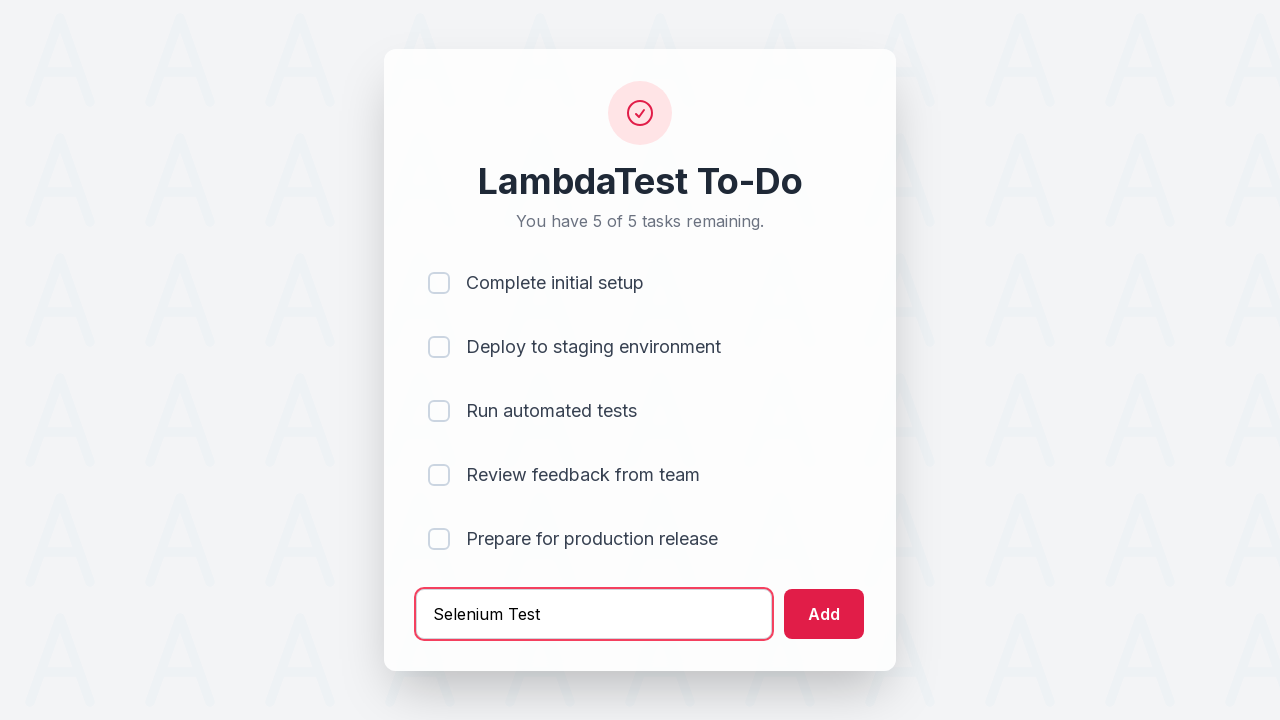

Pressed Enter to submit the todo item on #sampletodotext
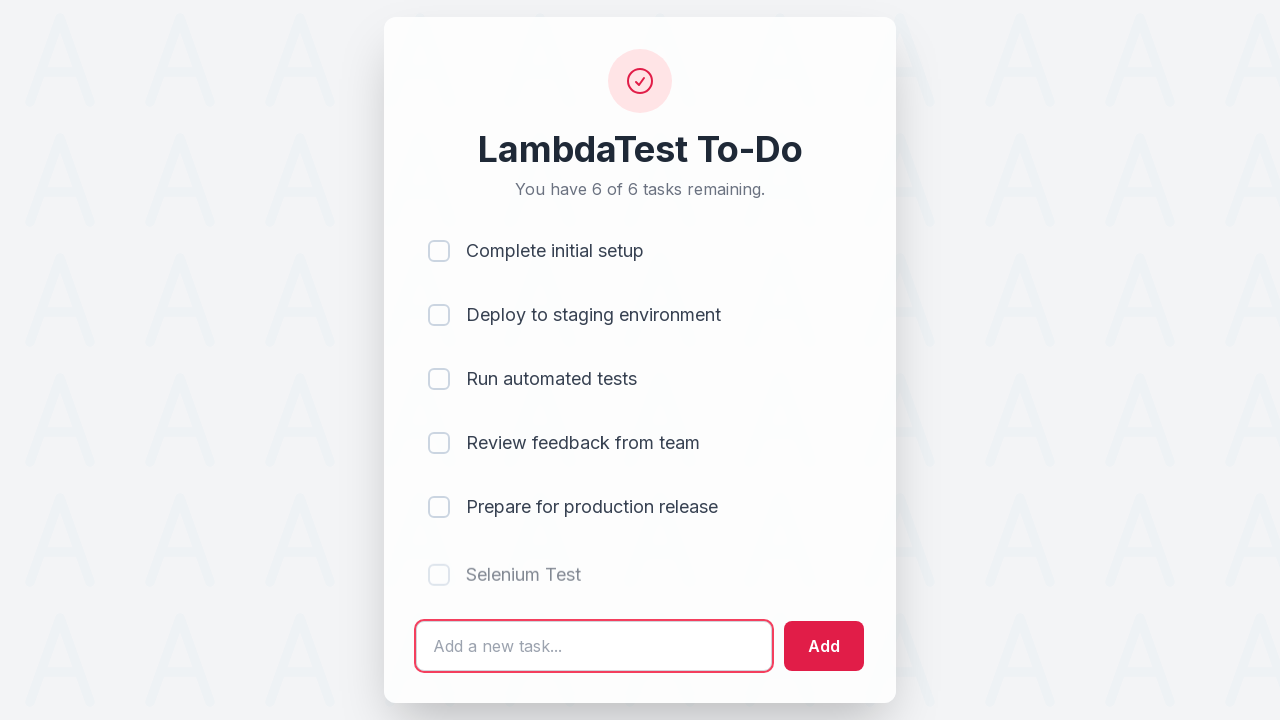

Verified the new todo item appears in the list
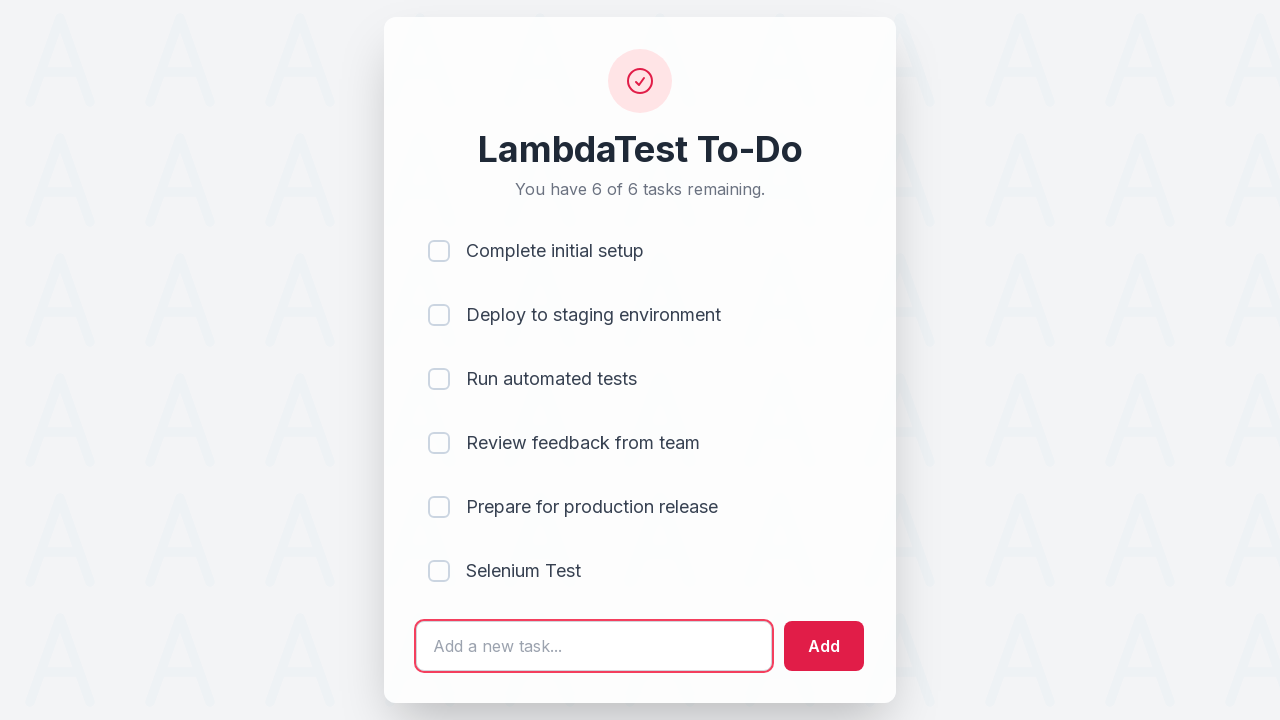

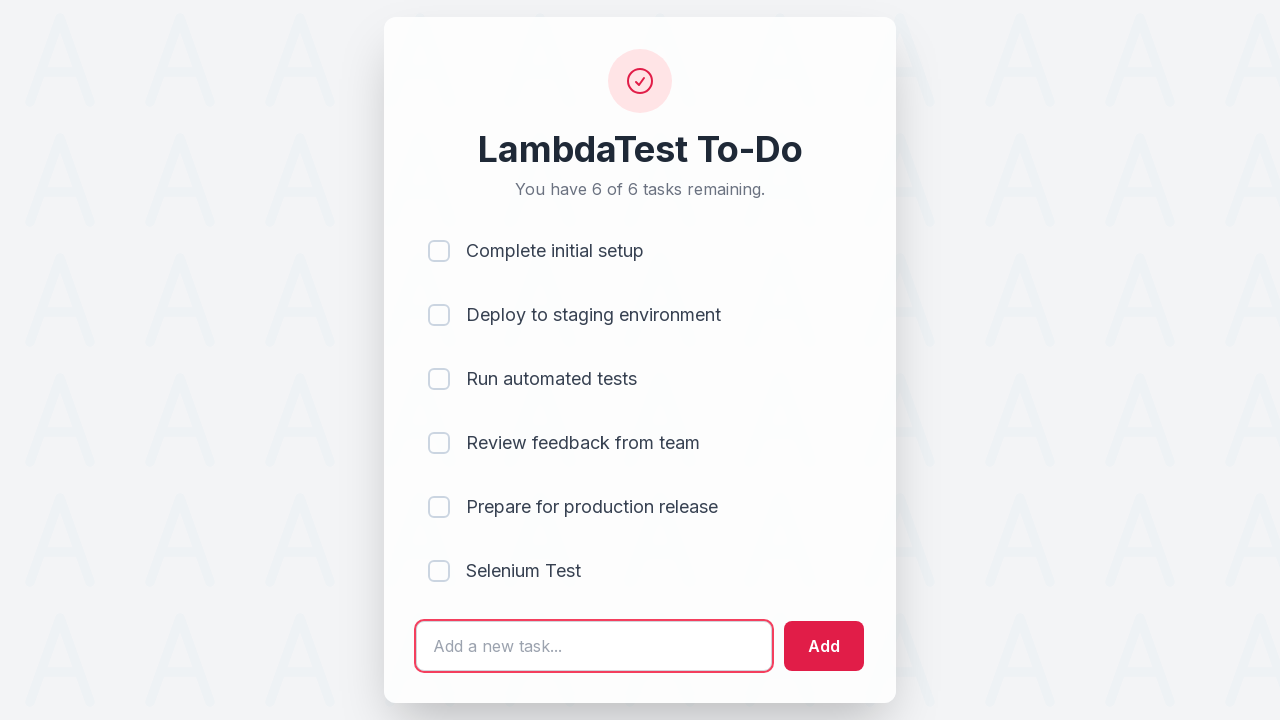